Reads two numbers from the page, calculates their sum, selects the sum from a dropdown, and submits

Starting URL: http://suninjuly.github.io/selects1.html

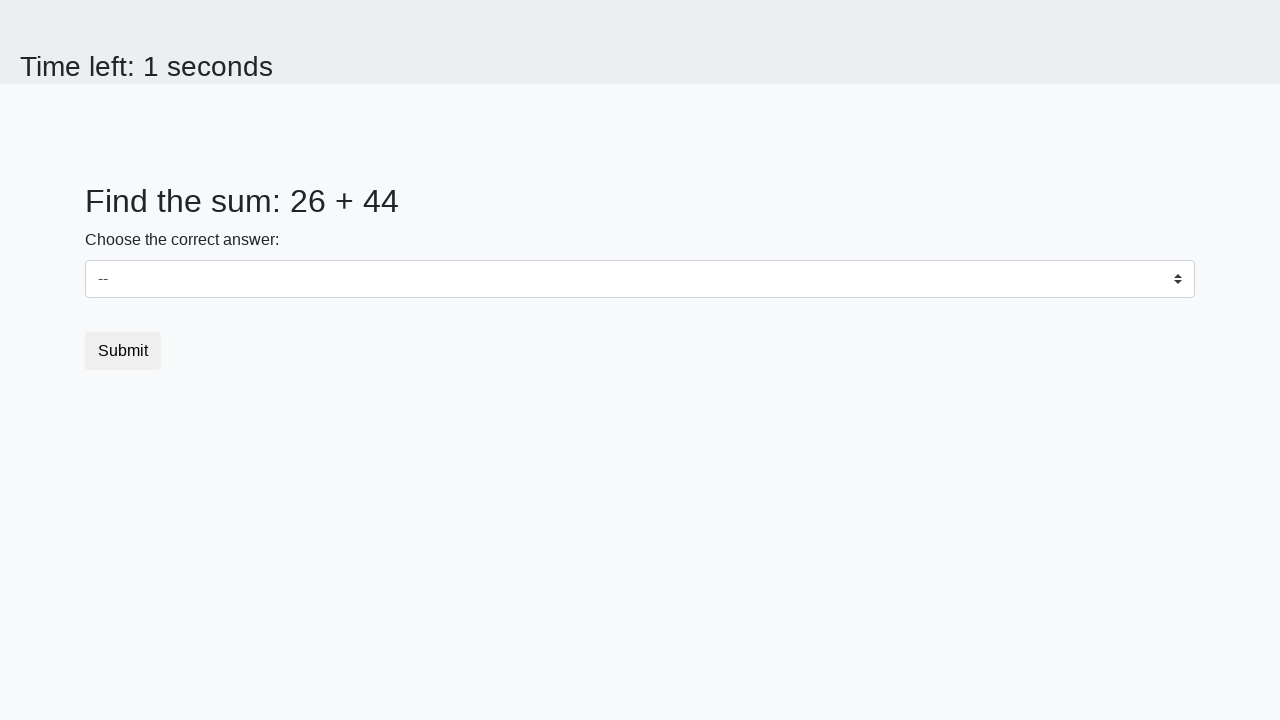

Retrieved first number from #num1 element
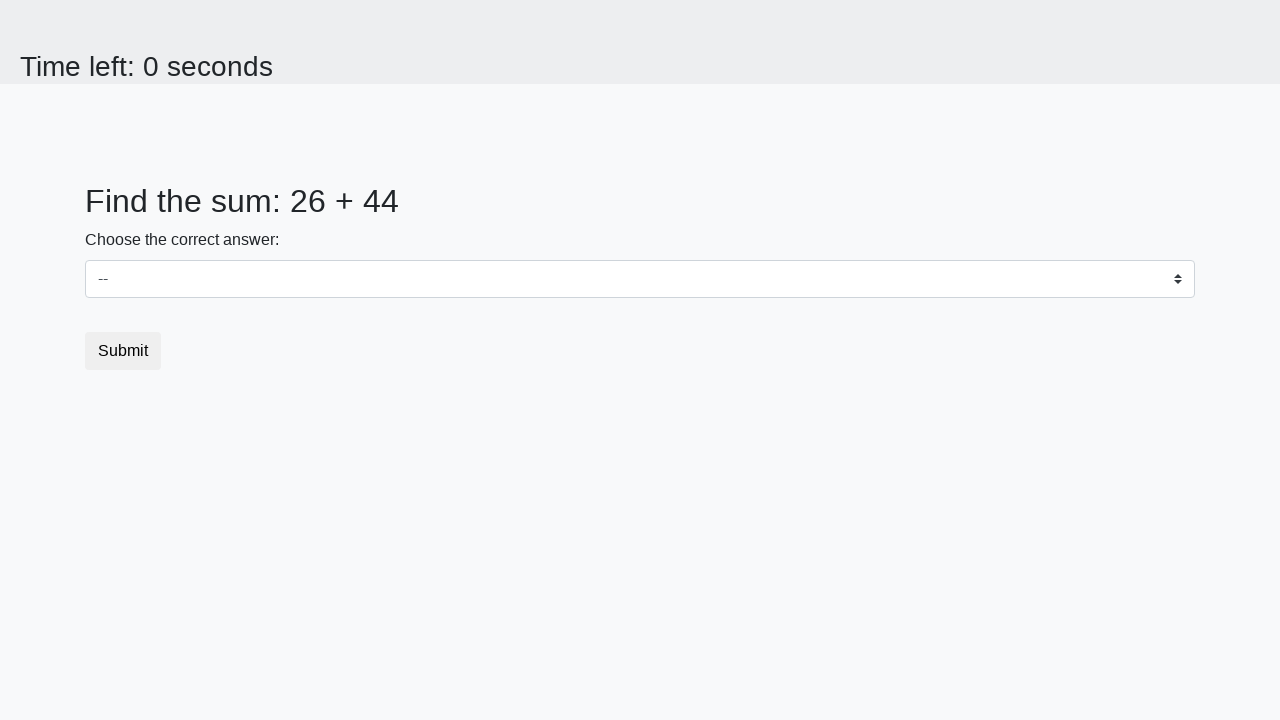

Retrieved second number from #num2 element
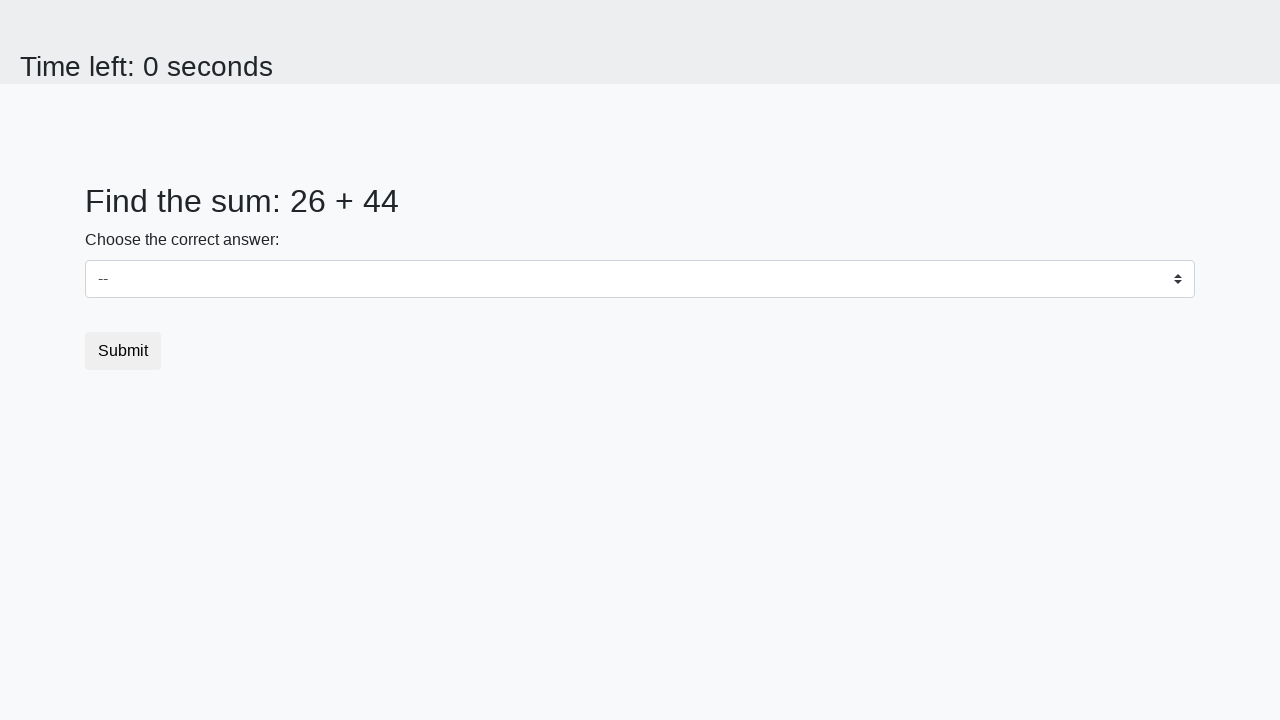

Calculated sum of two numbers: 70
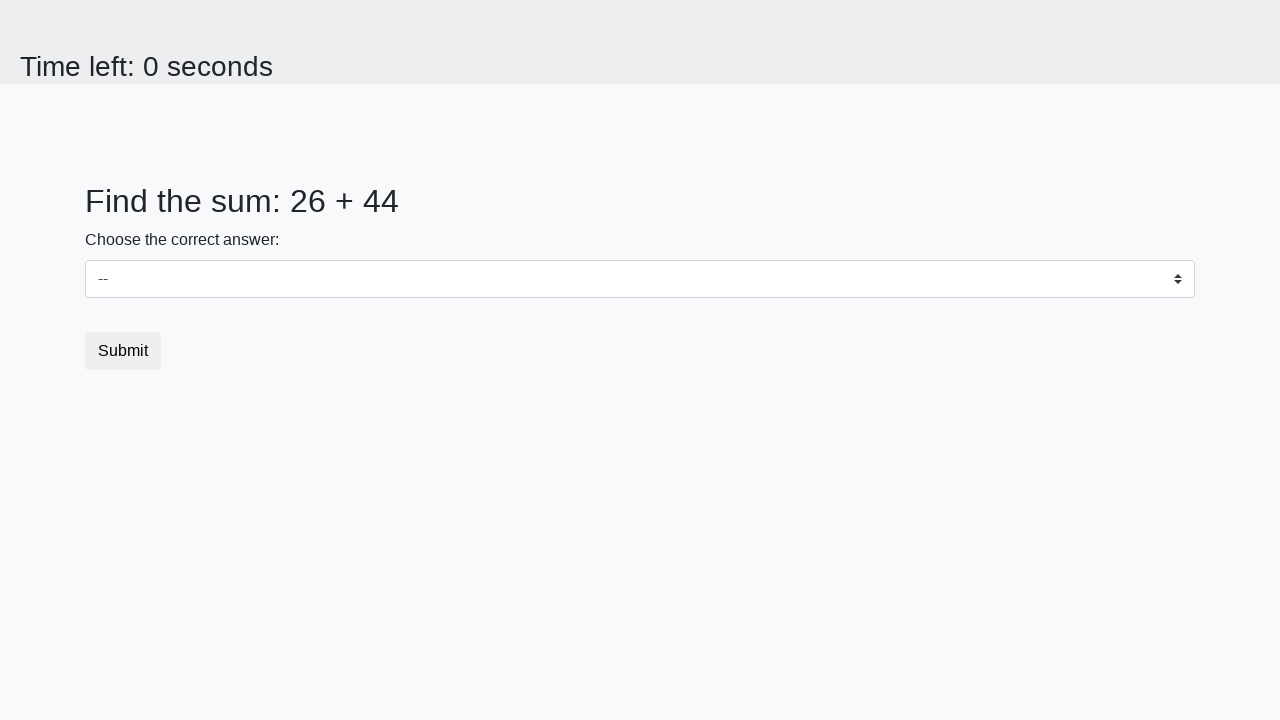

Selected sum value '70' from dropdown on #dropdown
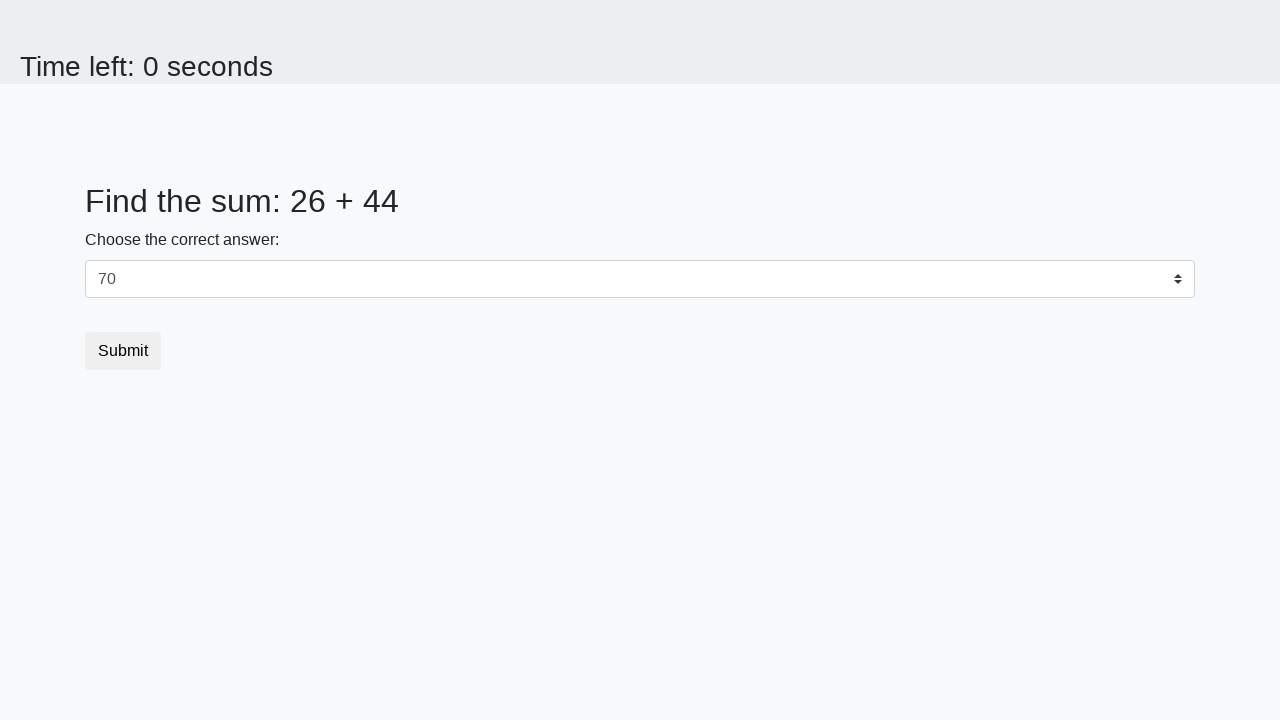

Clicked submit button to complete form at (123, 351) on .btn
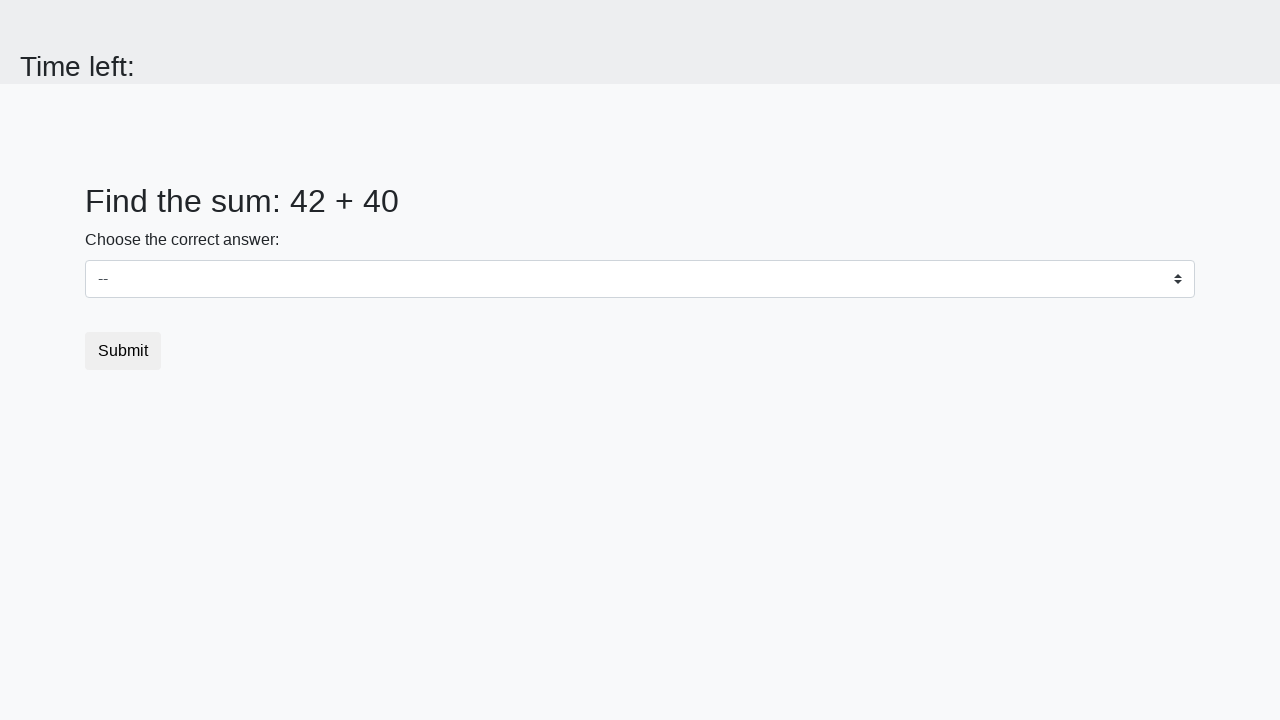

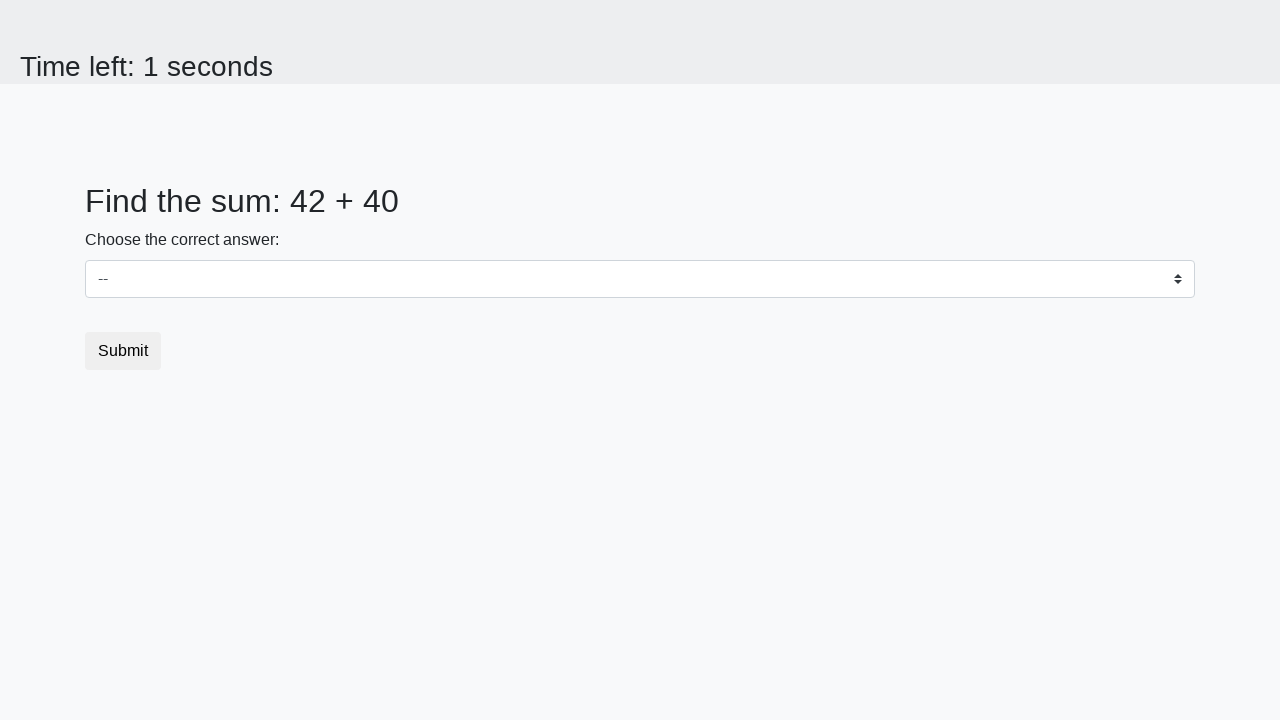